Clicks the Privacy link on Gmail login page

Starting URL: https://gmail.com

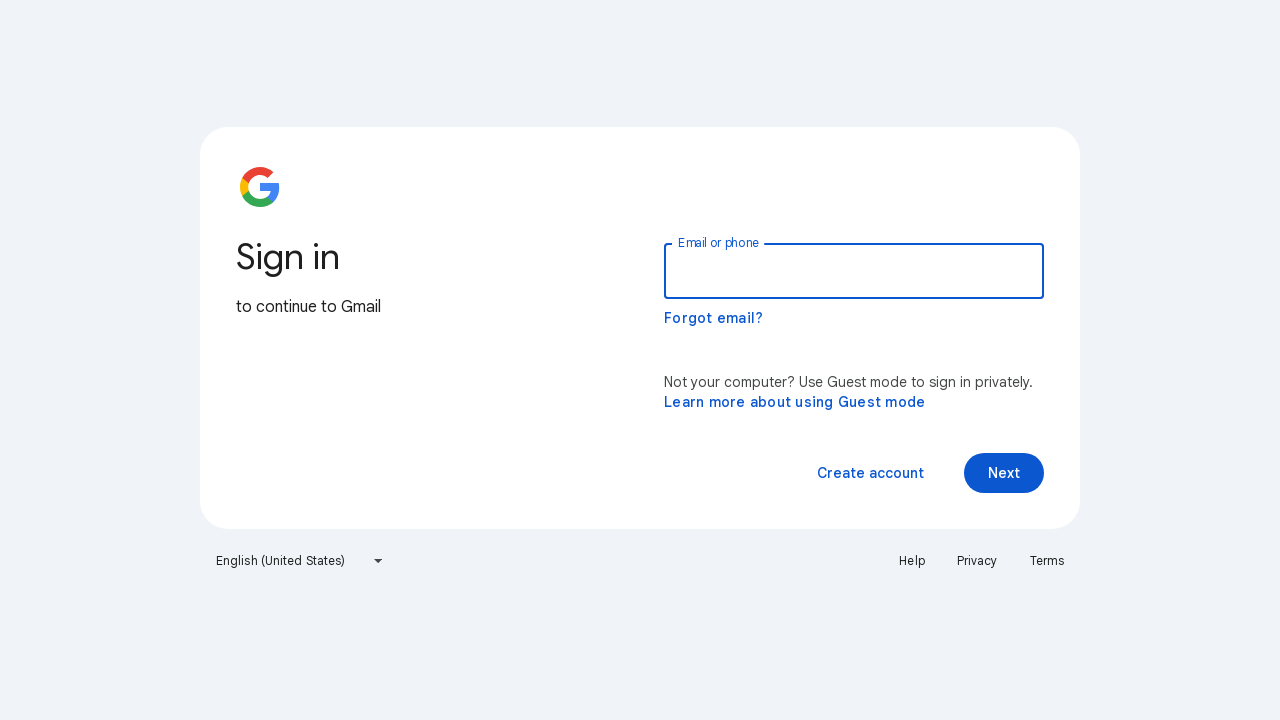

Clicked the Privacy link on Gmail login page at (977, 561) on a:has-text('Privacy')
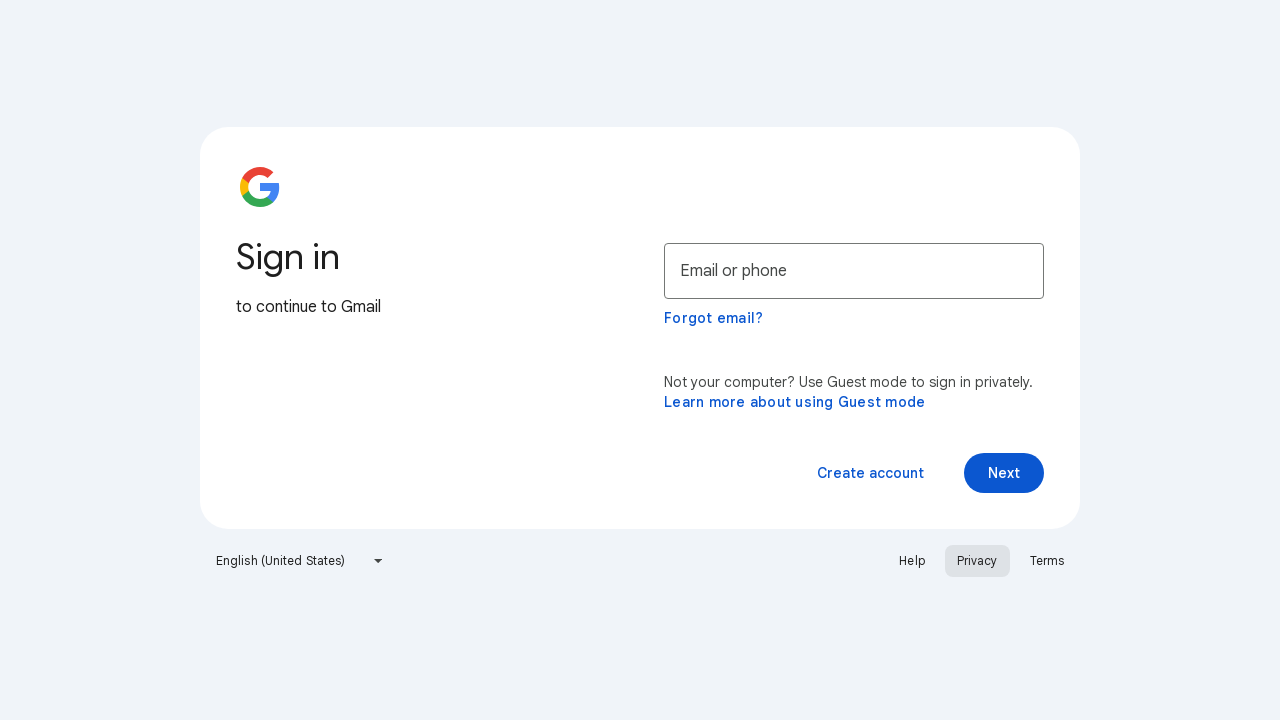

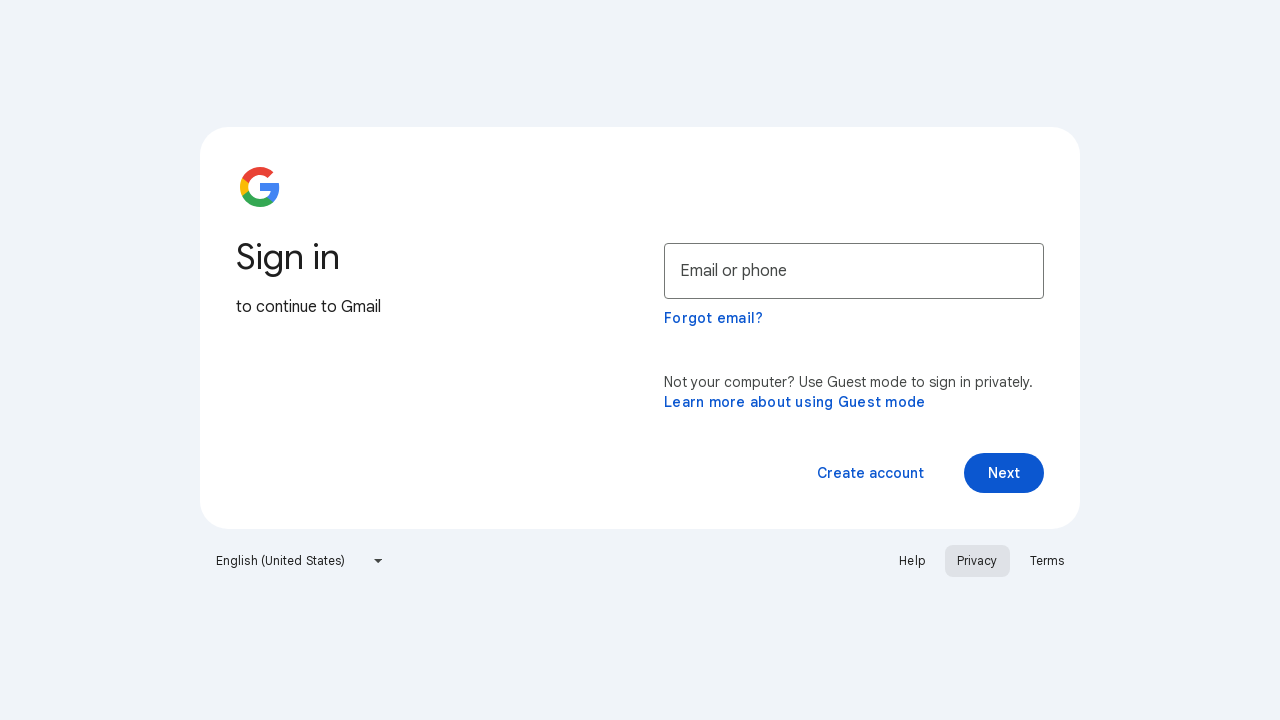